Navigates to Yopmail homepage and clicks on the email generator link to access the email generation page

Starting URL: https://yopmail.com/

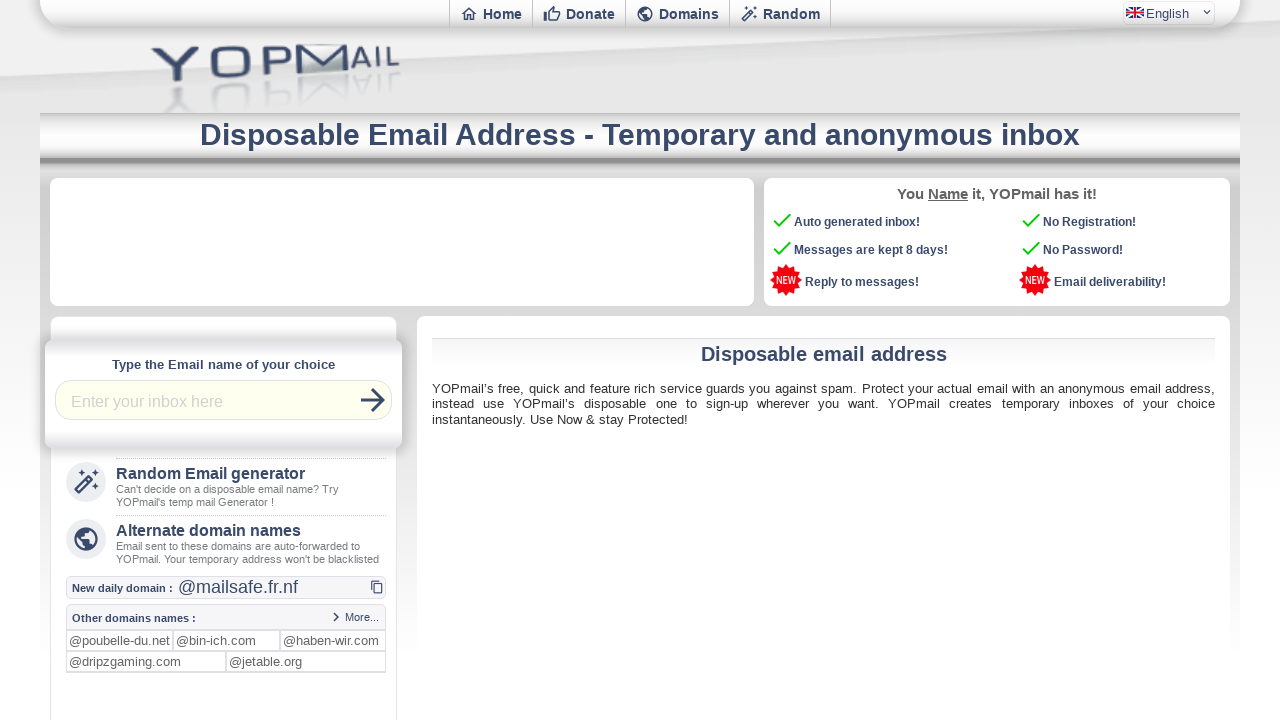

Navigated to Yopmail homepage
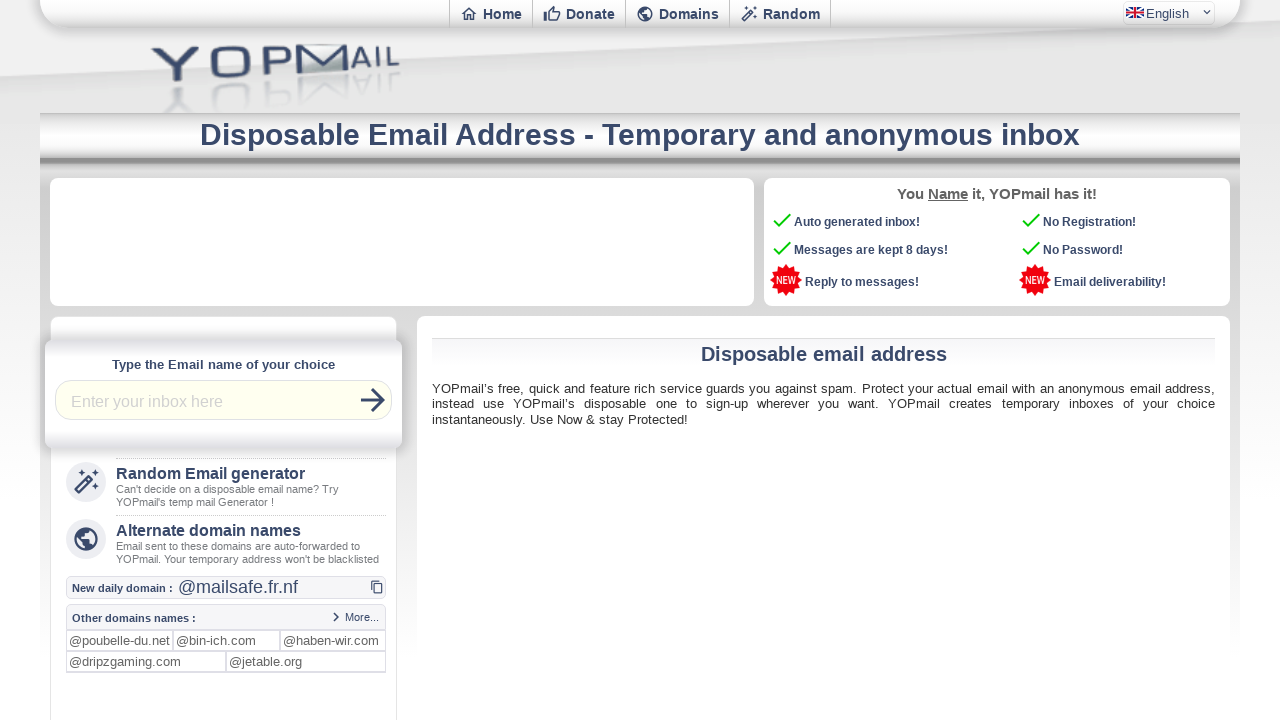

Clicked on the email generator link at (224, 486) on xpath=//div[@id='listeliens']/a[@href='email-generator']
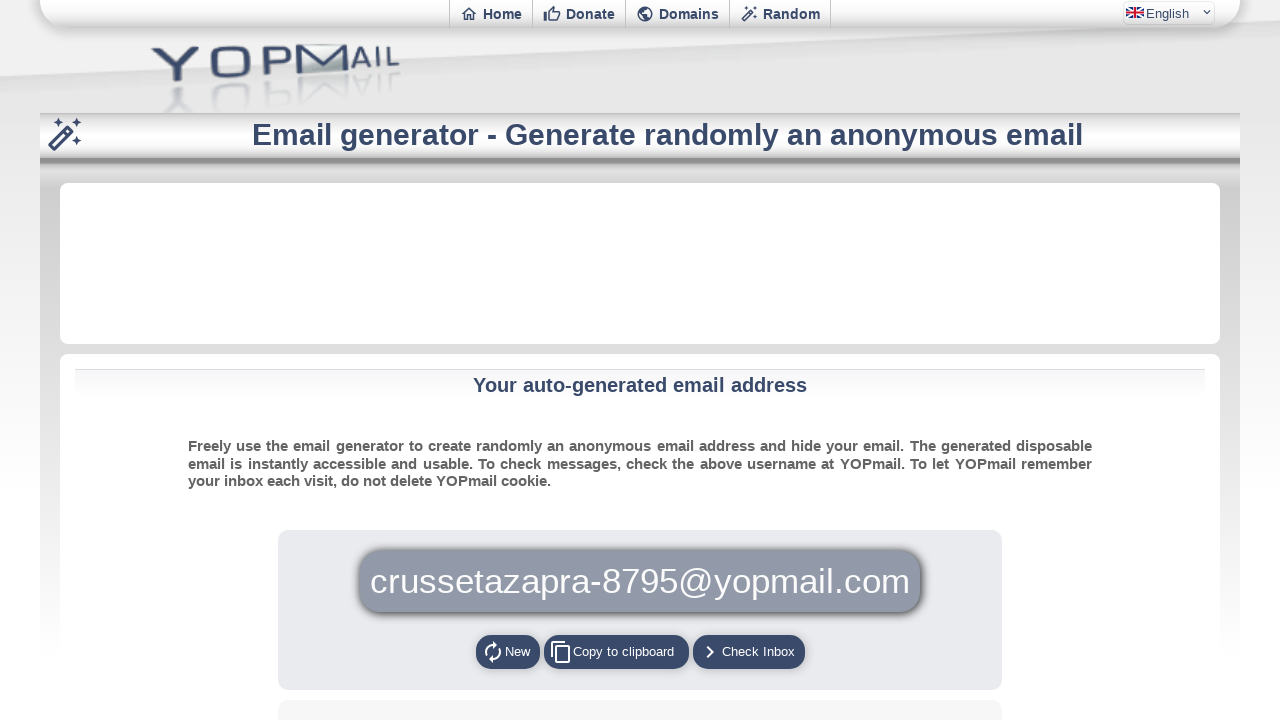

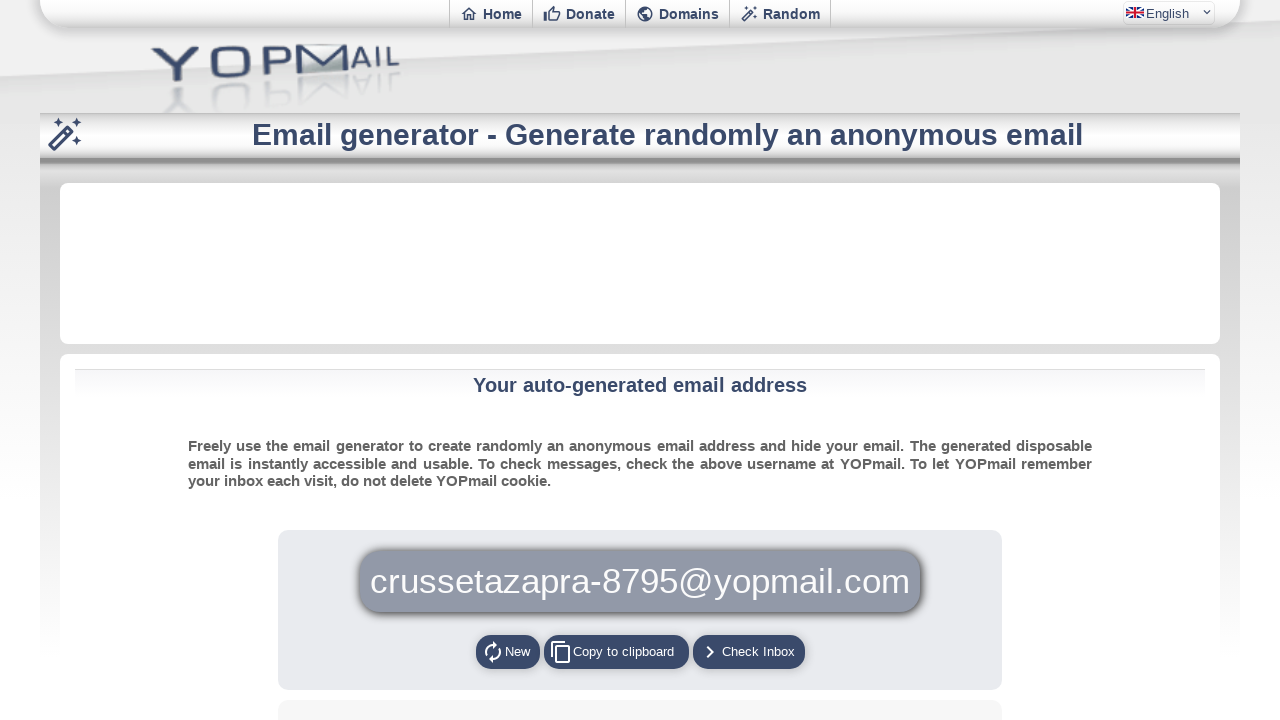